Tests the calculator functionality by entering two multi-digit numbers, performing addition, and verifying the result

Starting URL: https://www.calculator.net

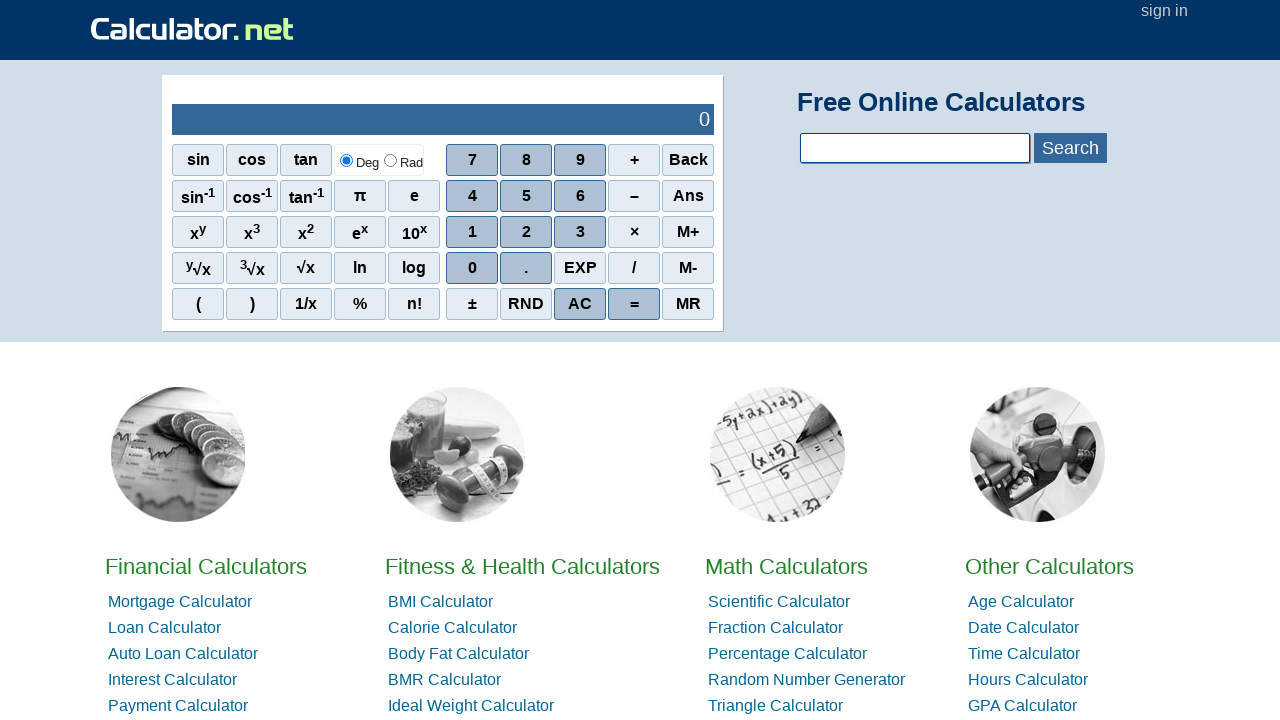

Clicked digit '1' to enter first number at (472, 232) on //span[@onclick='r(1)']
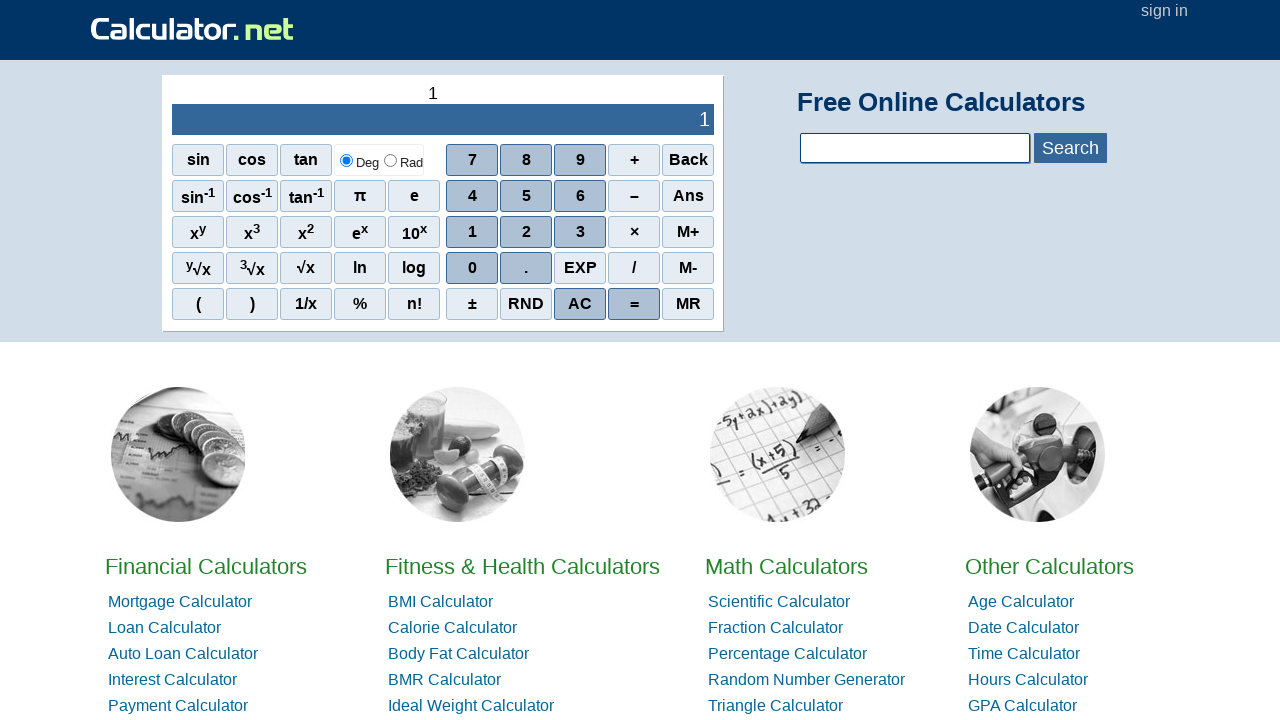

Clicked digit '2' to enter first number at (526, 232) on //span[@onclick='r(2)']
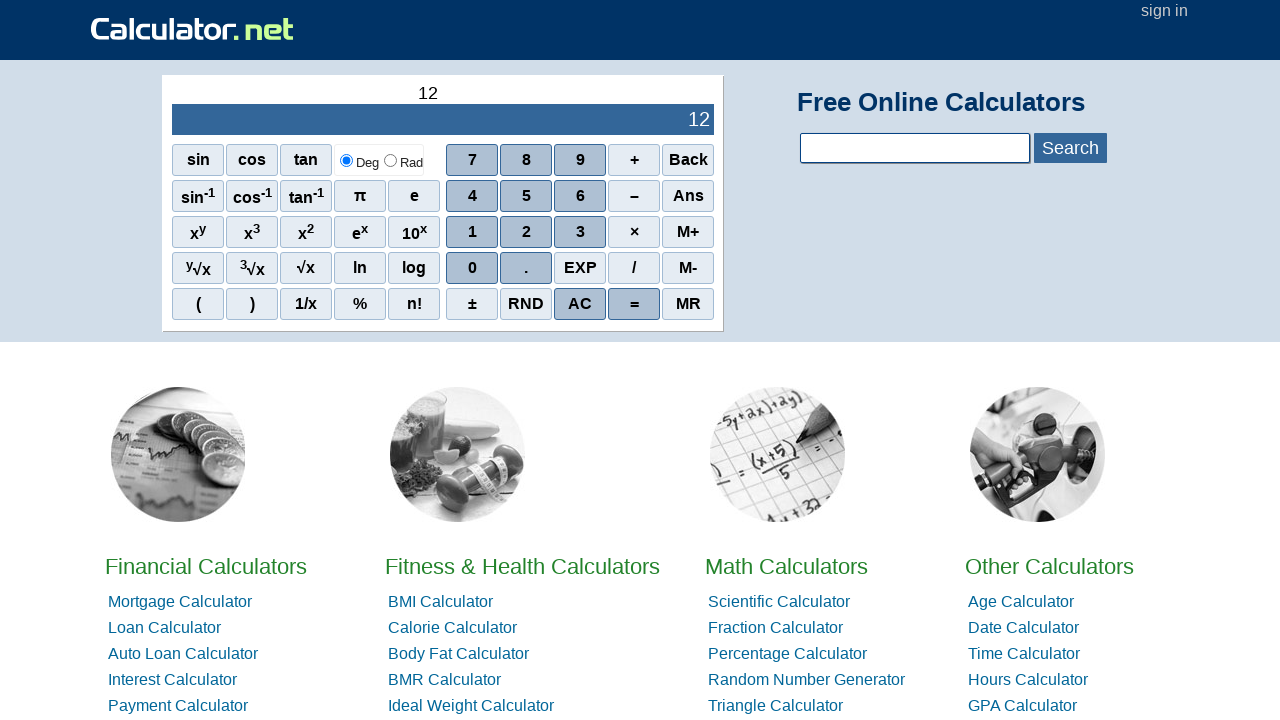

Clicked digit '4' to enter first number at (472, 196) on //span[@onclick='r(4)']
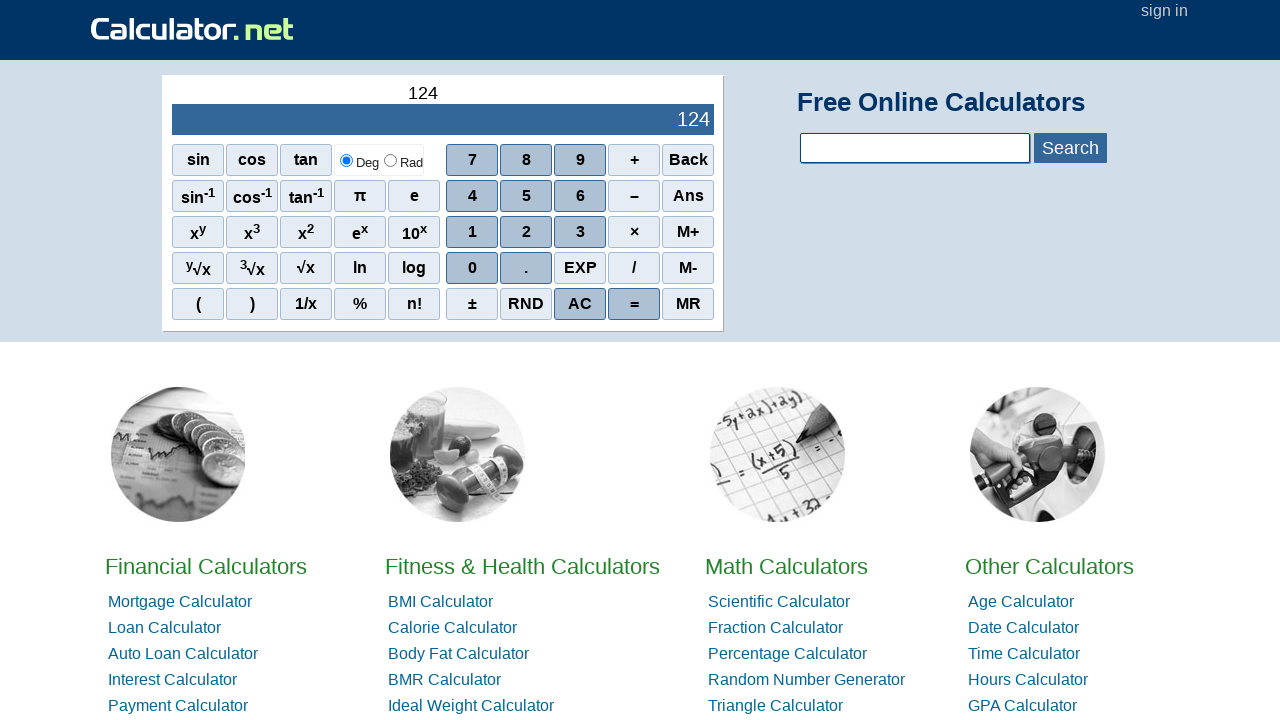

Clicked plus operator at (634, 160) on xpath=//span[text()='+']
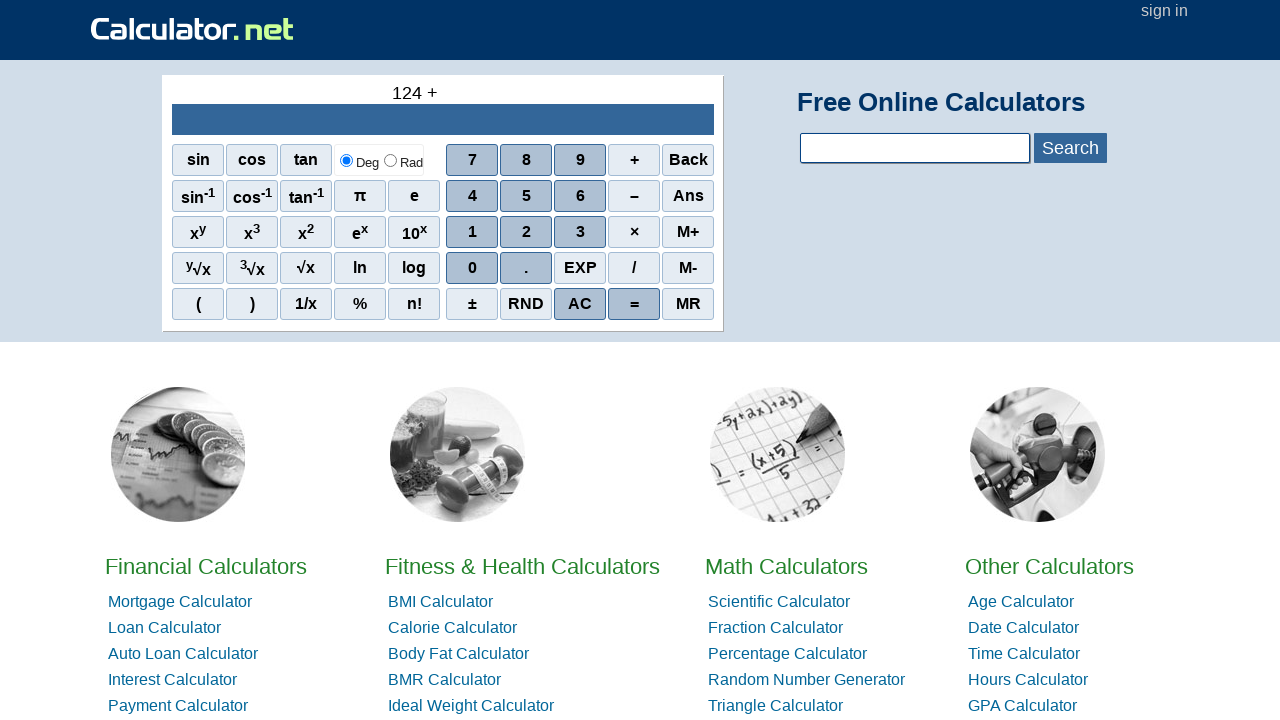

Clicked digit '9' to enter second number at (580, 160) on //span[@onclick='r(9)']
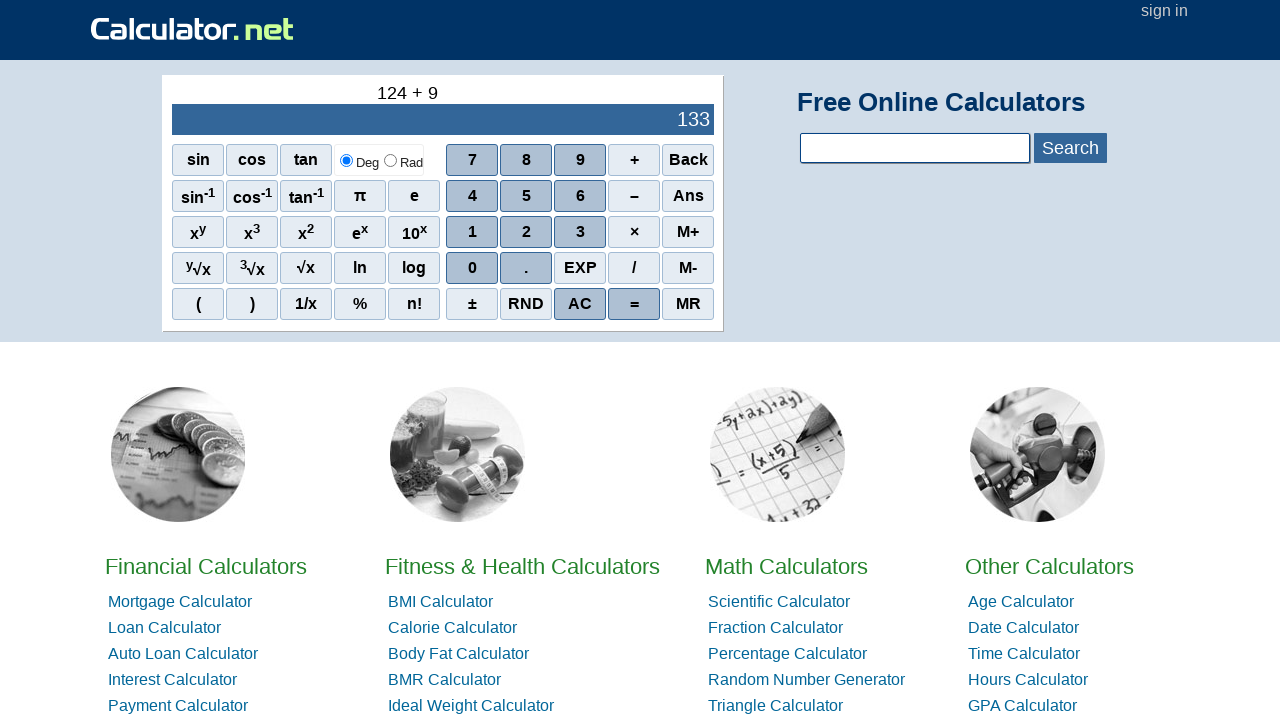

Clicked digit '0' to enter second number at (472, 268) on //span[@onclick='r(0)']
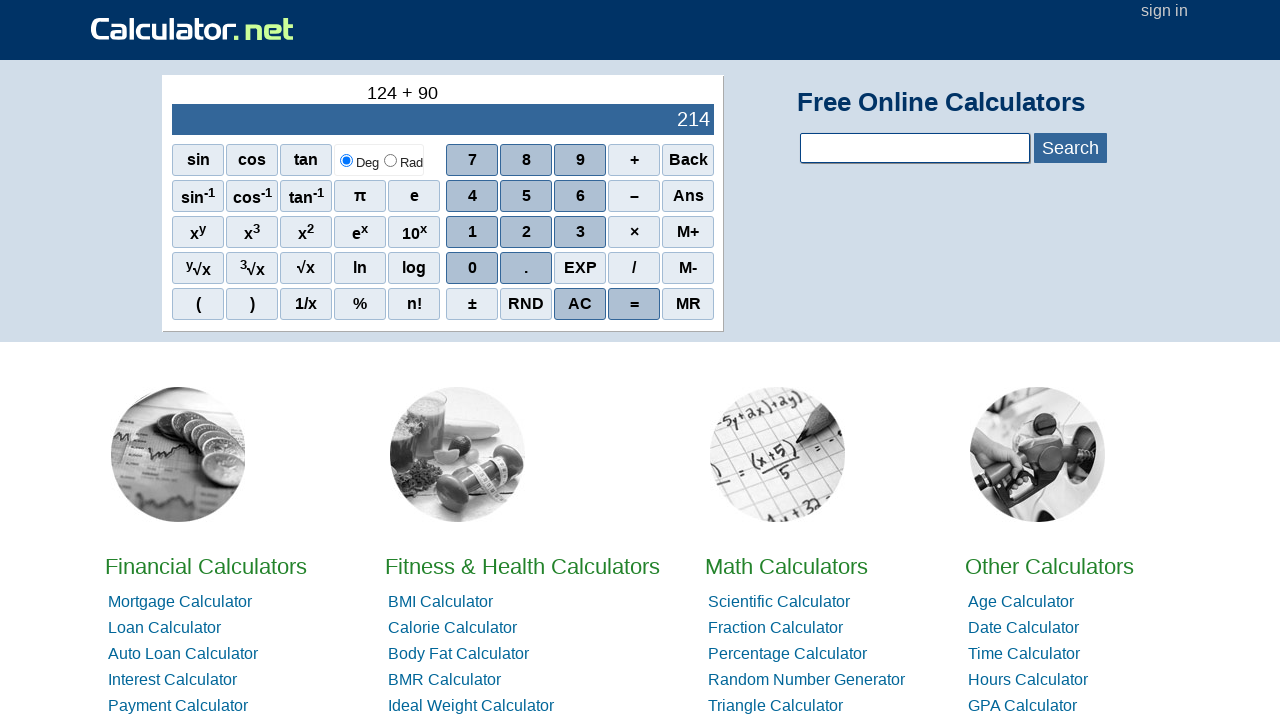

Clicked equals button to calculate result at (634, 304) on xpath=//span[text()='=']
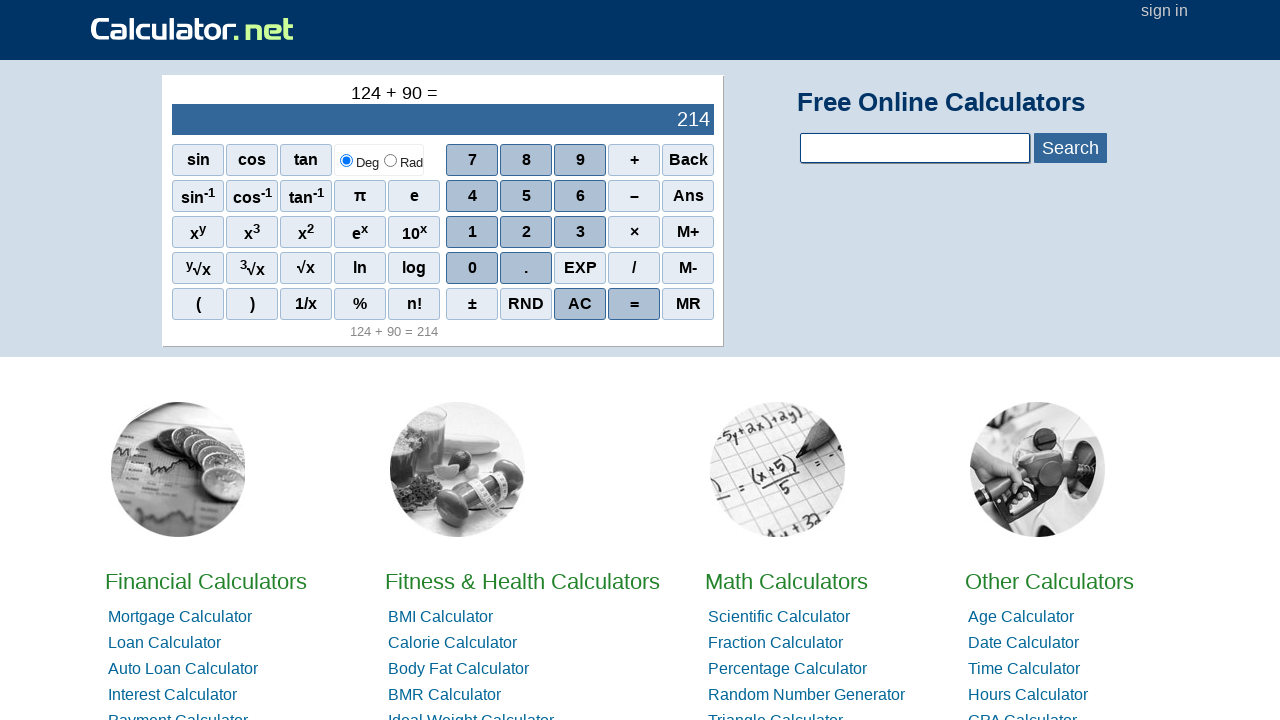

Waited for result element to load
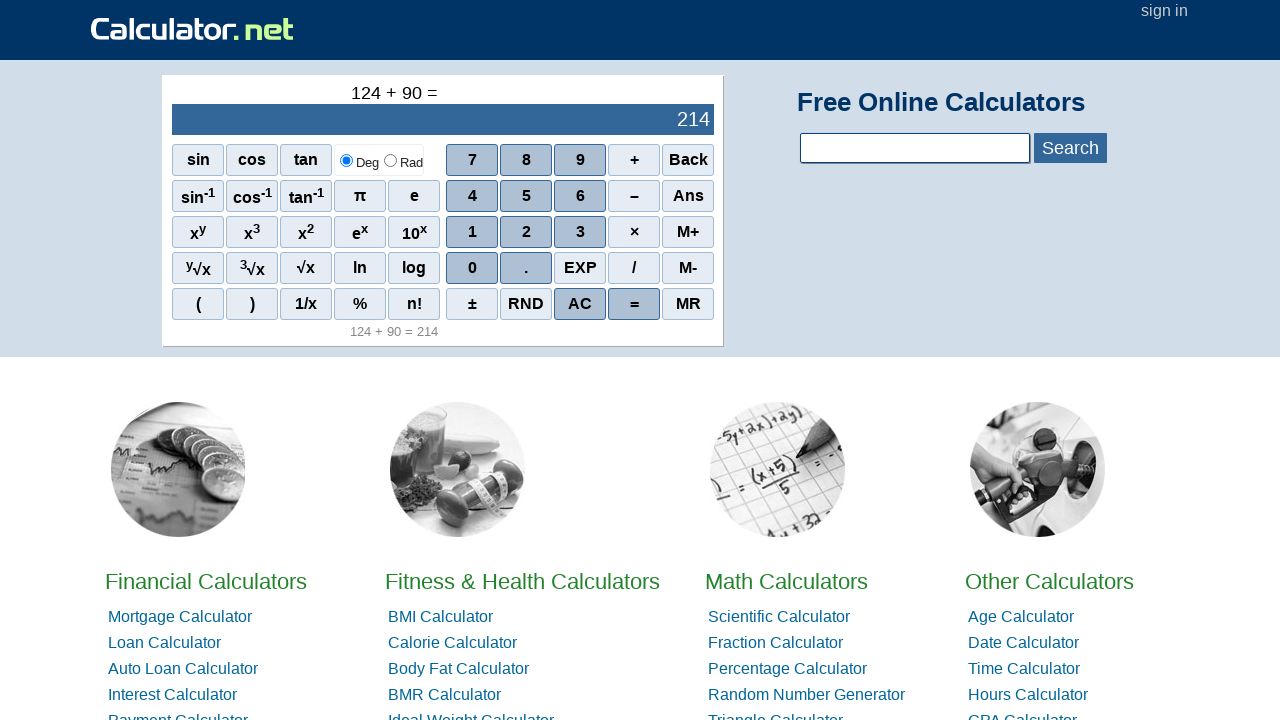

Retrieved result text: '214'
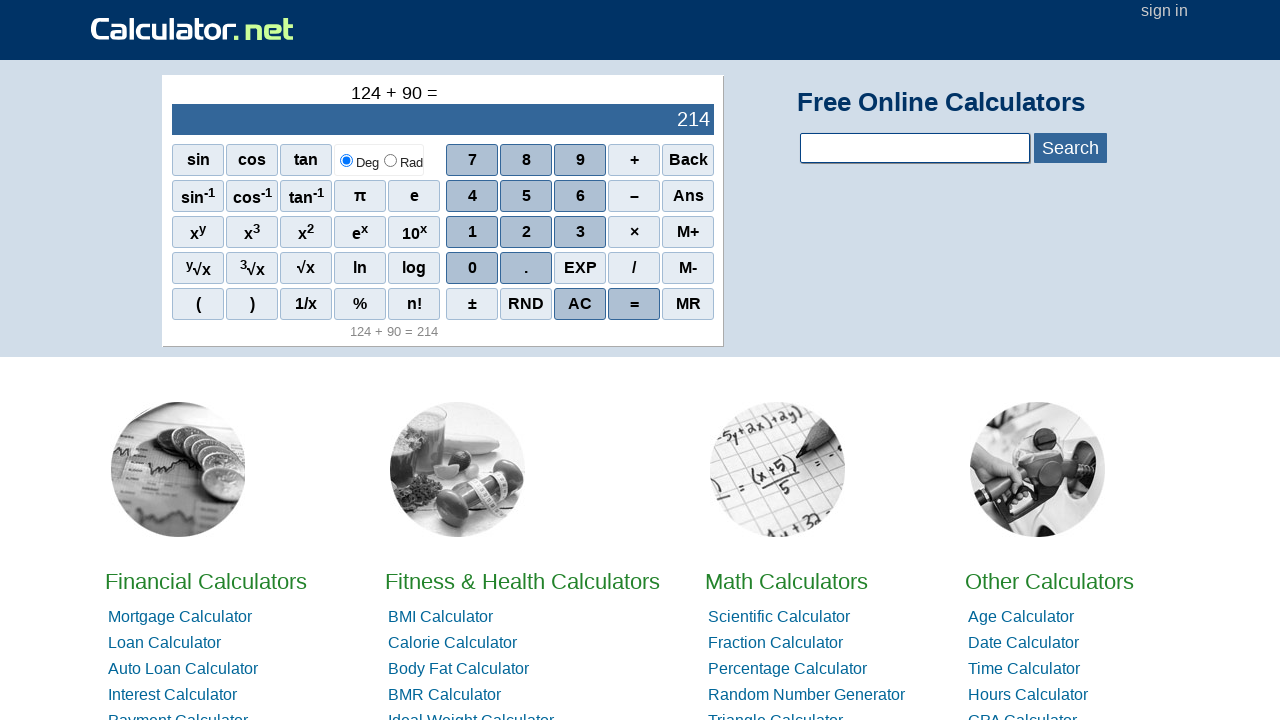

Assertion passed: 214 equals expected result 214
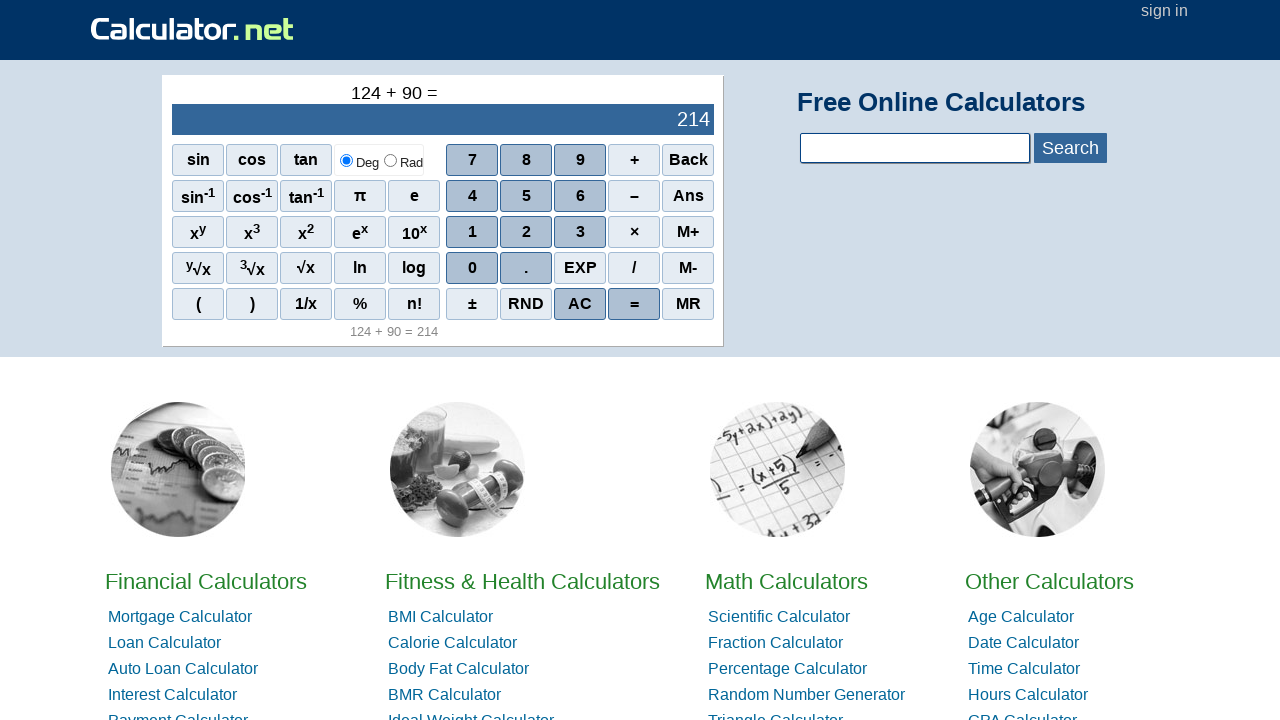

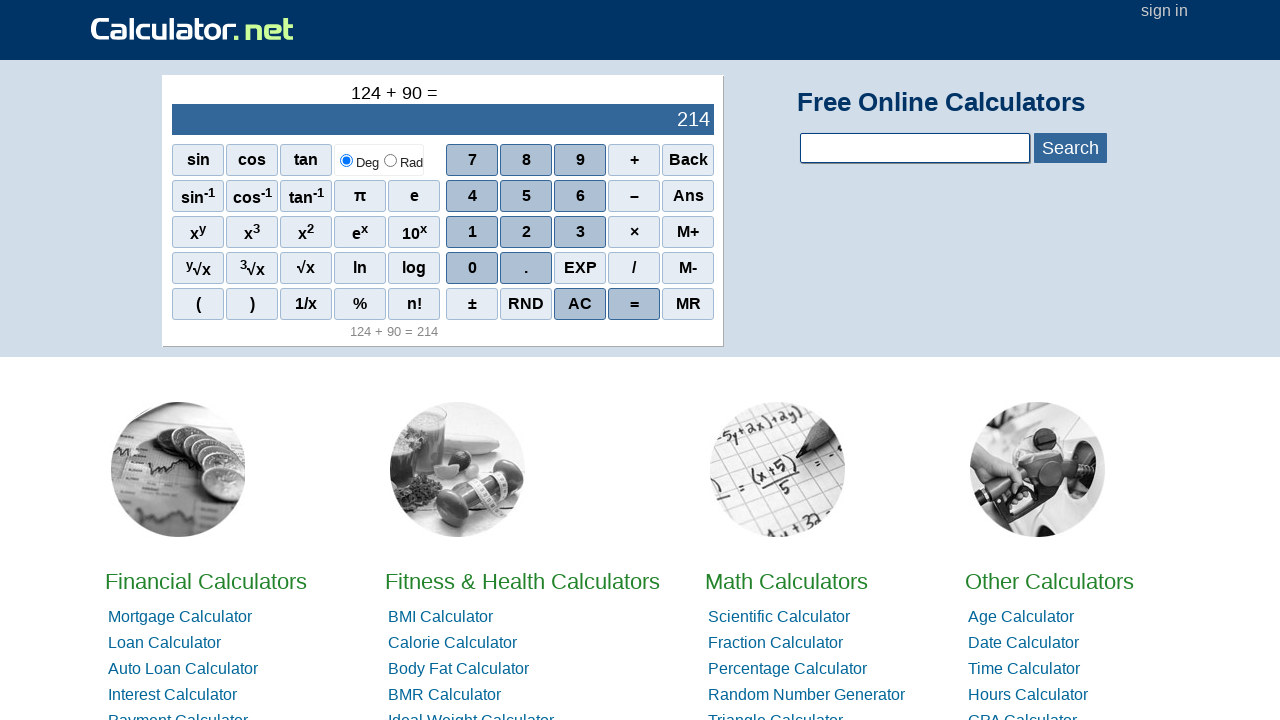